Tests radio button functionality by clicking the "Yes" radio button and verifying the output text is displayed.

Starting URL: https://demoqa.com/radio-button

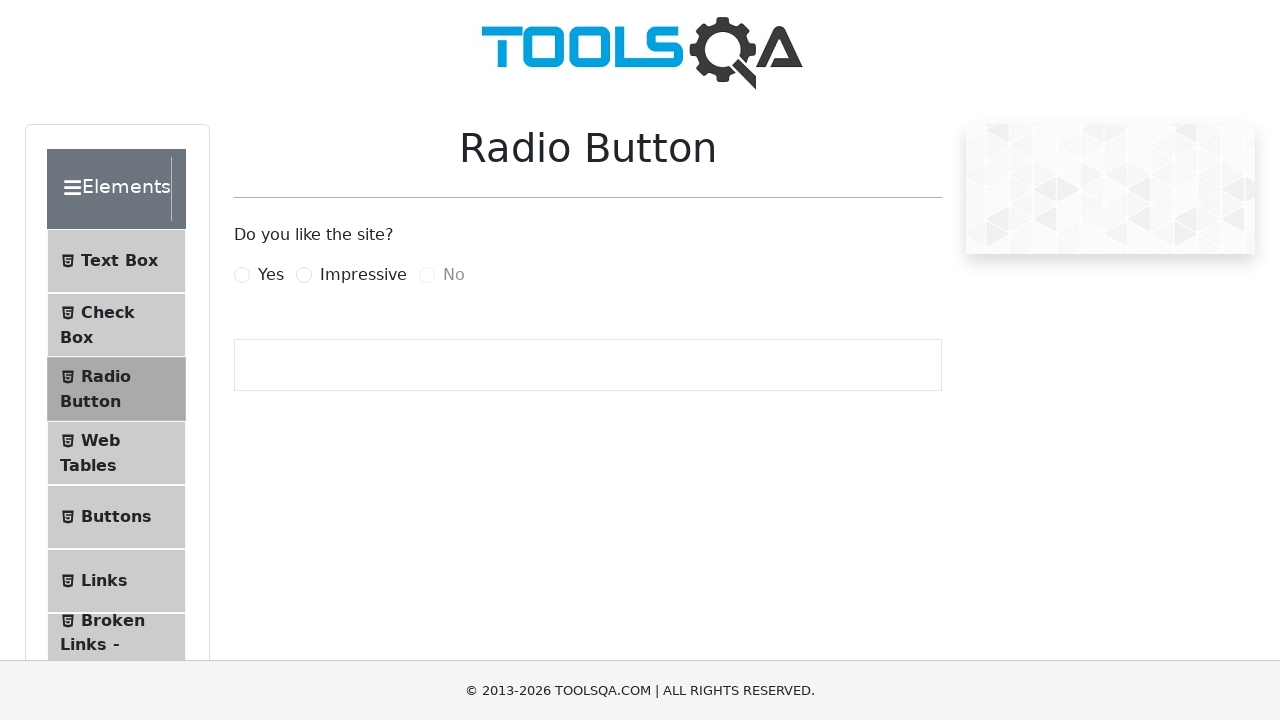

Clicked the 'Yes' radio button at (271, 275) on label[for='yesRadio']
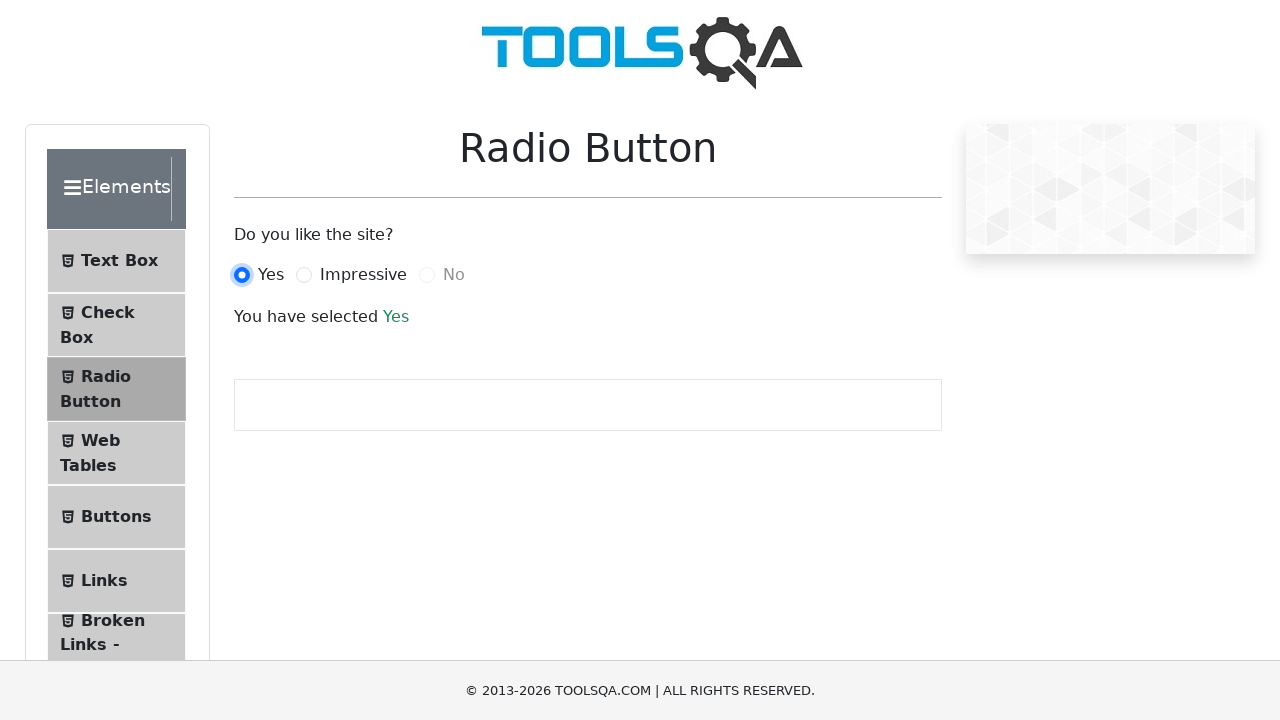

Output text element is displayed
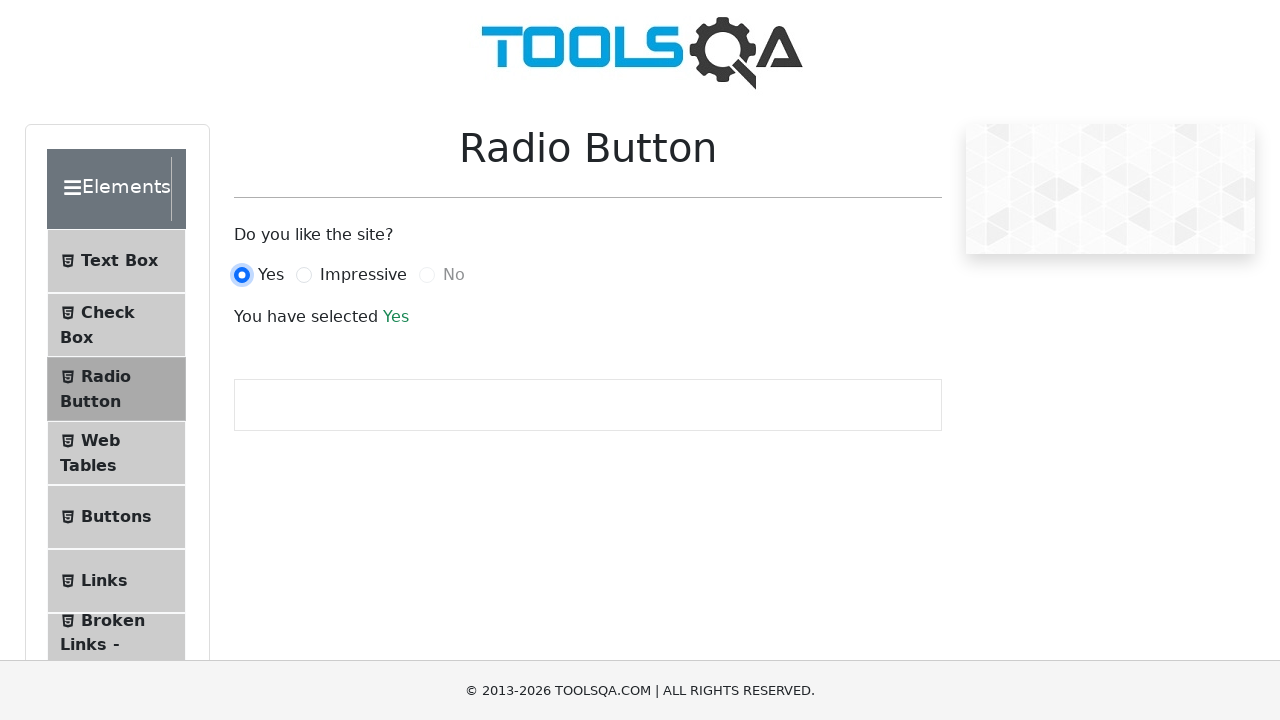

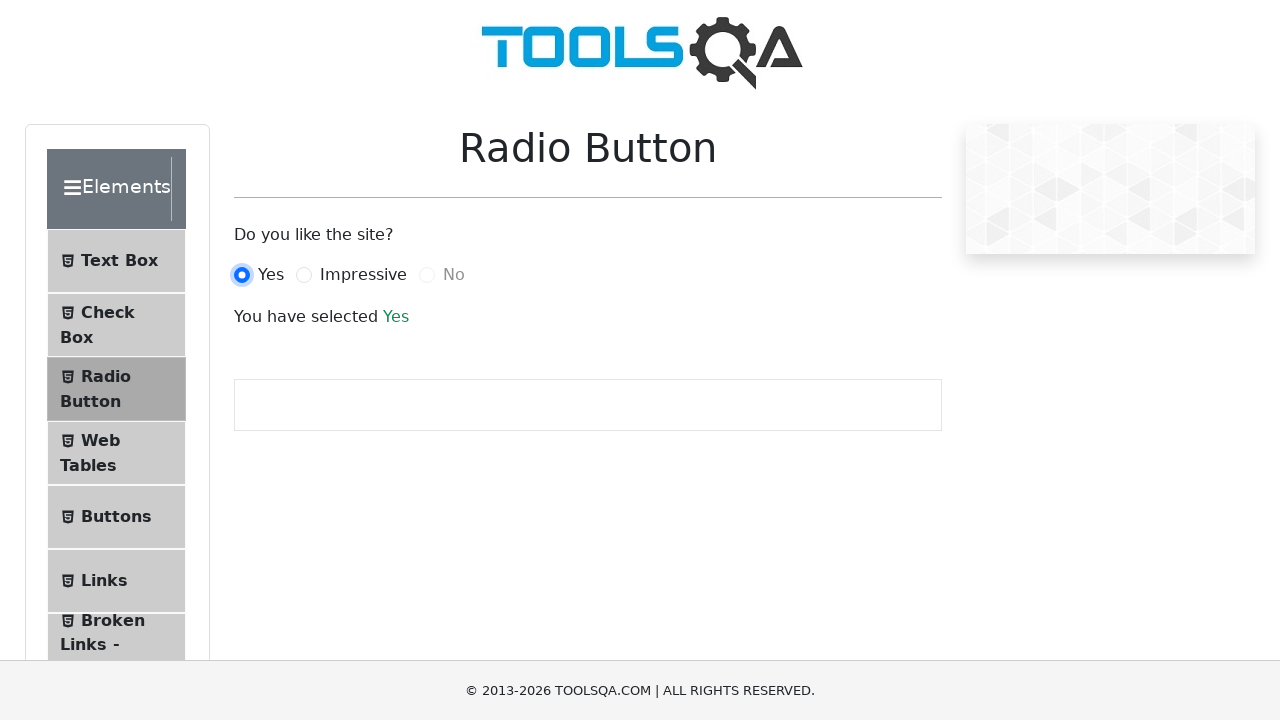